Tests nested iframe handling and form submission by navigating through multiple frames and filling out a registration form

Starting URL: https://demoapps.qspiders.com/ui/frames/nested?sublist=1

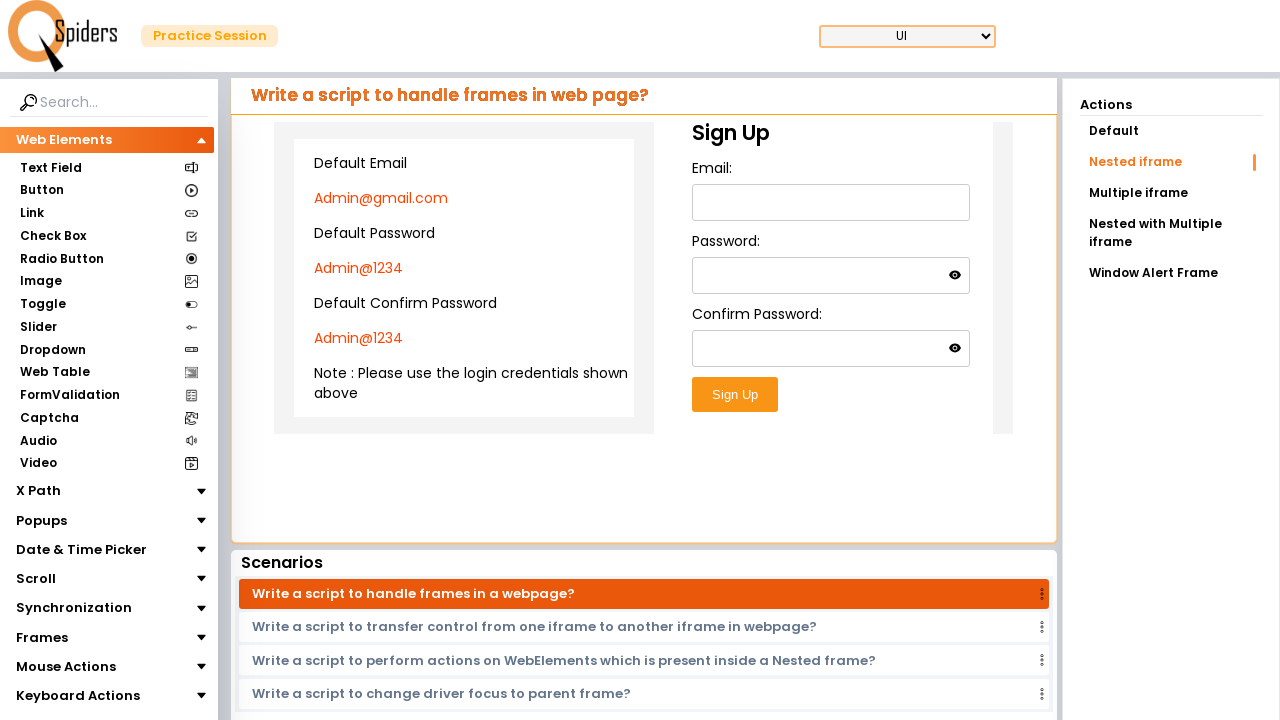

Located and switched to first nested iframe
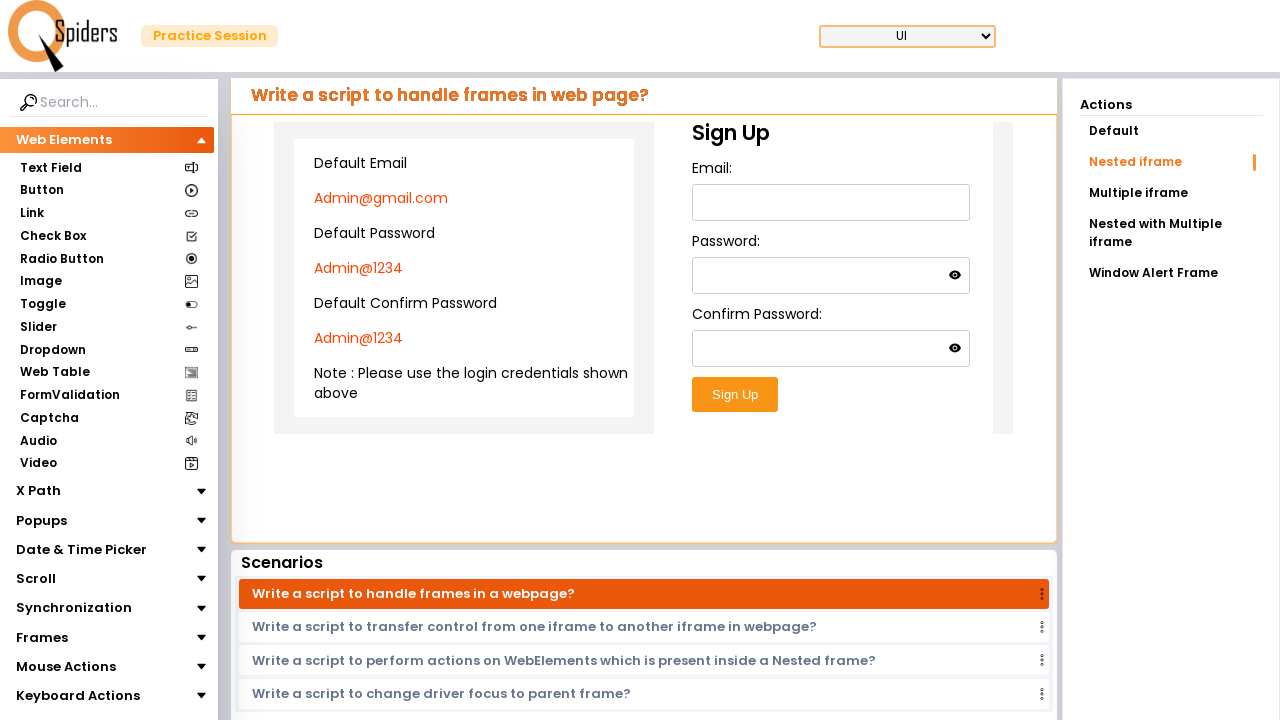

Located and switched to second nested iframe within the first frame
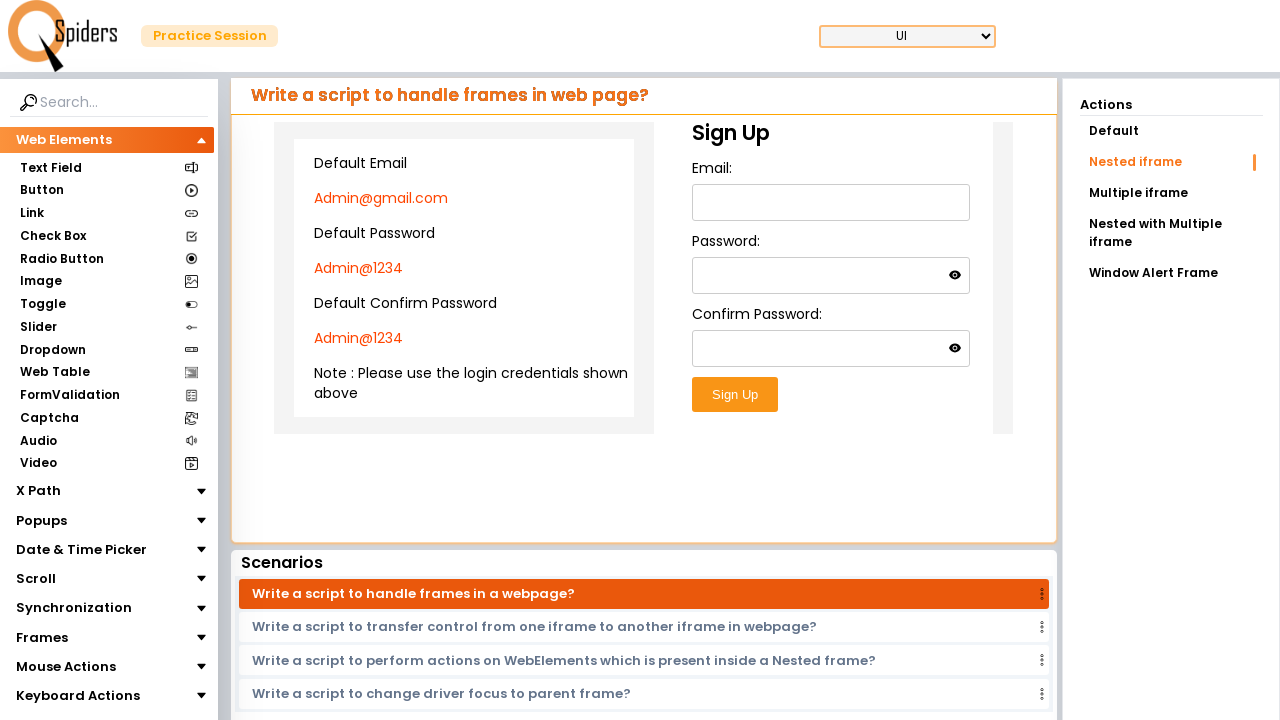

Filled email field with 'Admin@gmail.com' in nested frame on iframe >> nth=0 >> internal:control=enter-frame >> iframe >> nth=0 >> internal:c
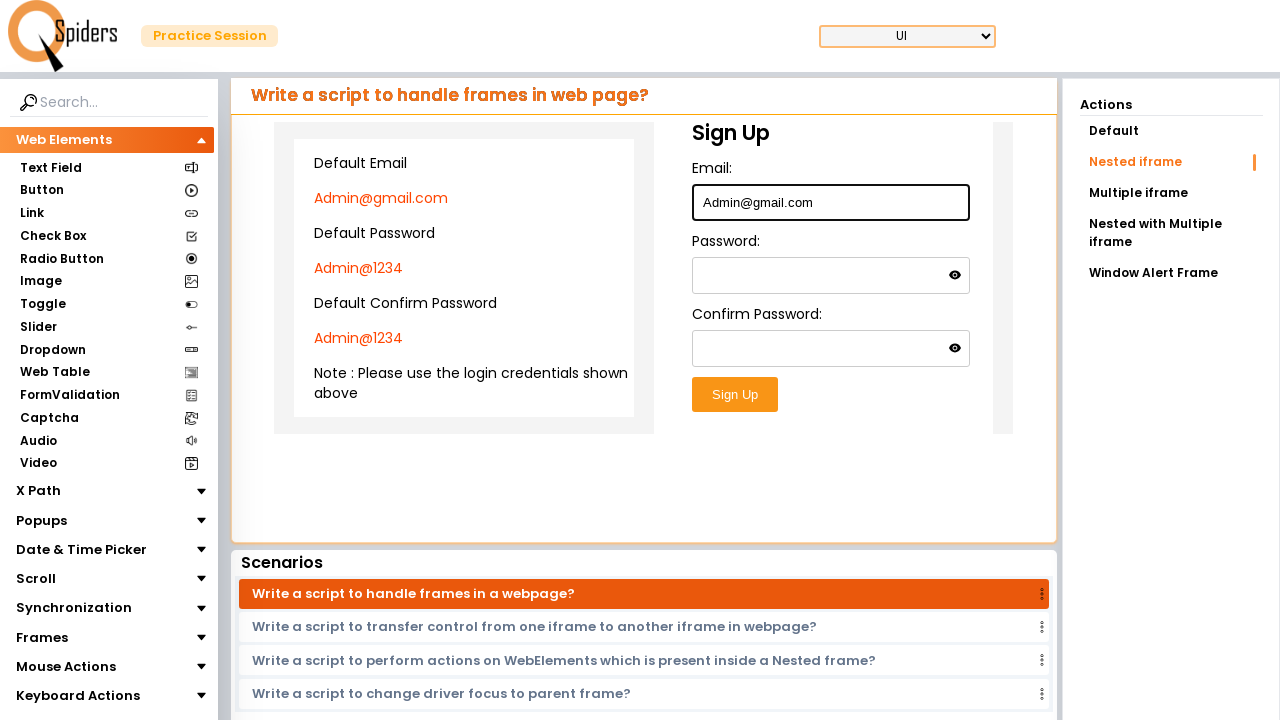

Filled password field with 'Admin@1234' in nested frame on iframe >> nth=0 >> internal:control=enter-frame >> iframe >> nth=0 >> internal:c
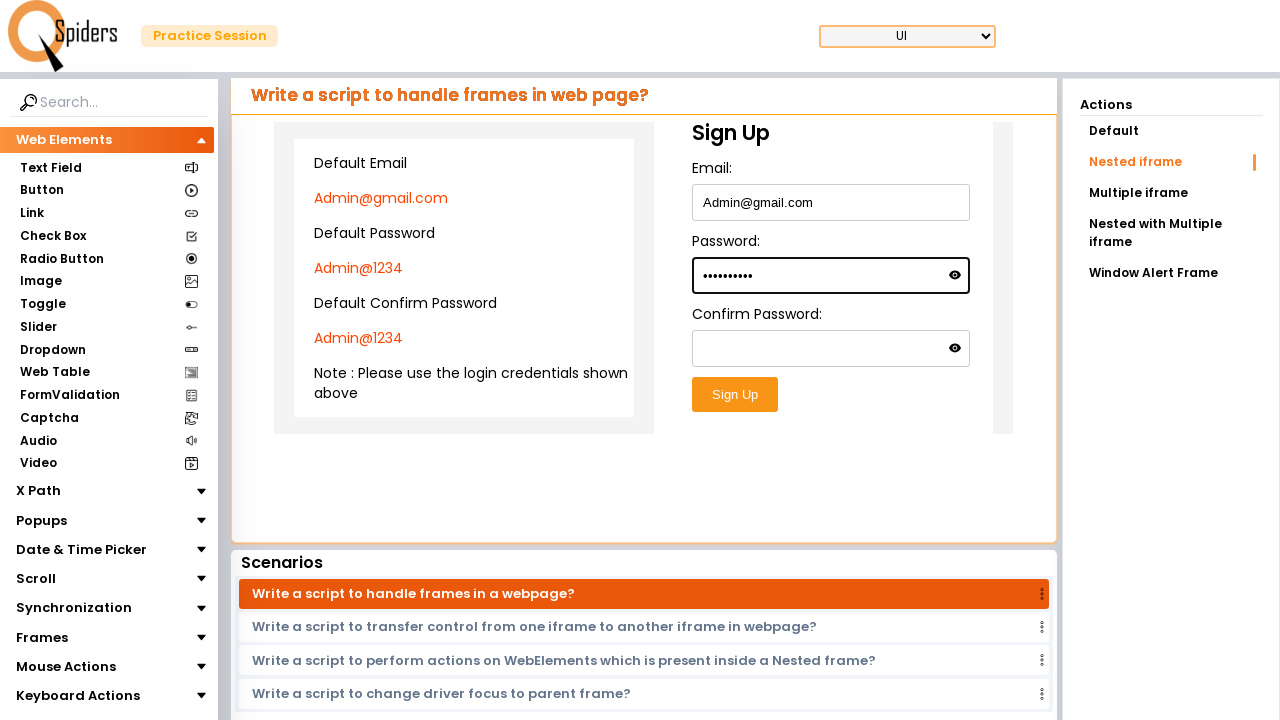

Filled confirm password field with 'Admin@1234' in nested frame on iframe >> nth=0 >> internal:control=enter-frame >> iframe >> nth=0 >> internal:c
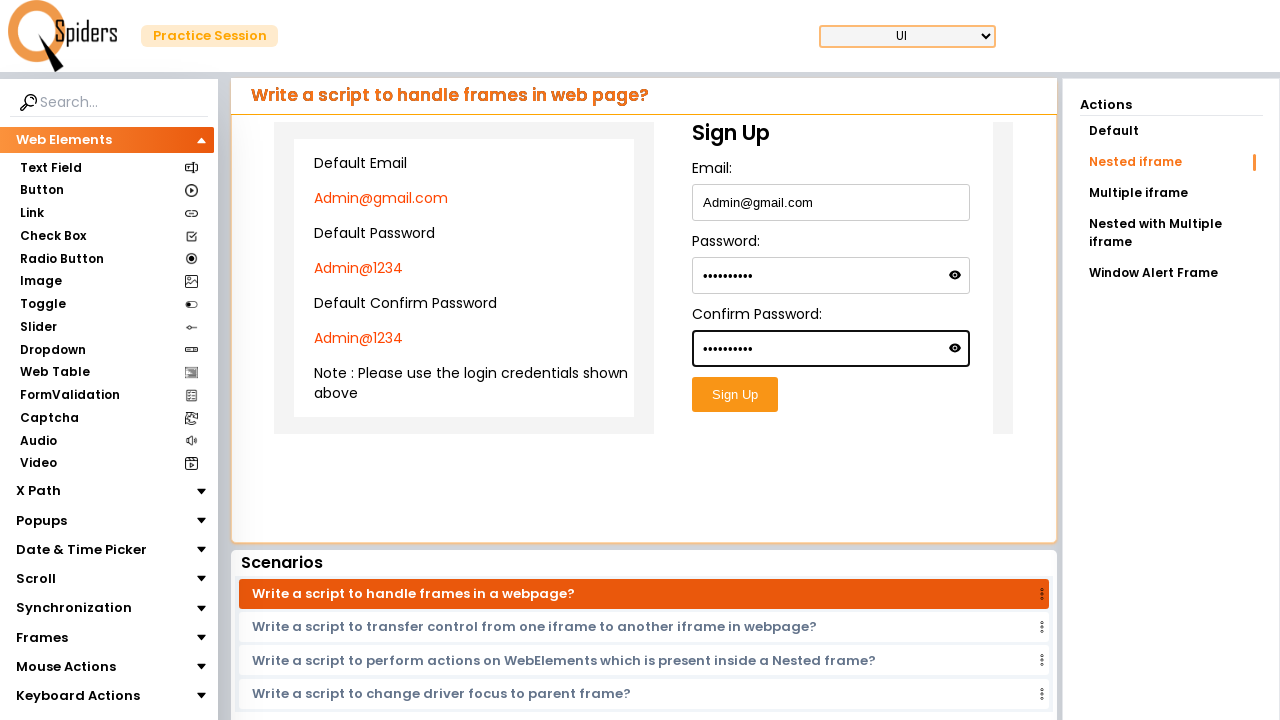

Clicked submit button to submit registration form at (735, 395) on iframe >> nth=0 >> internal:control=enter-frame >> iframe >> nth=0 >> internal:c
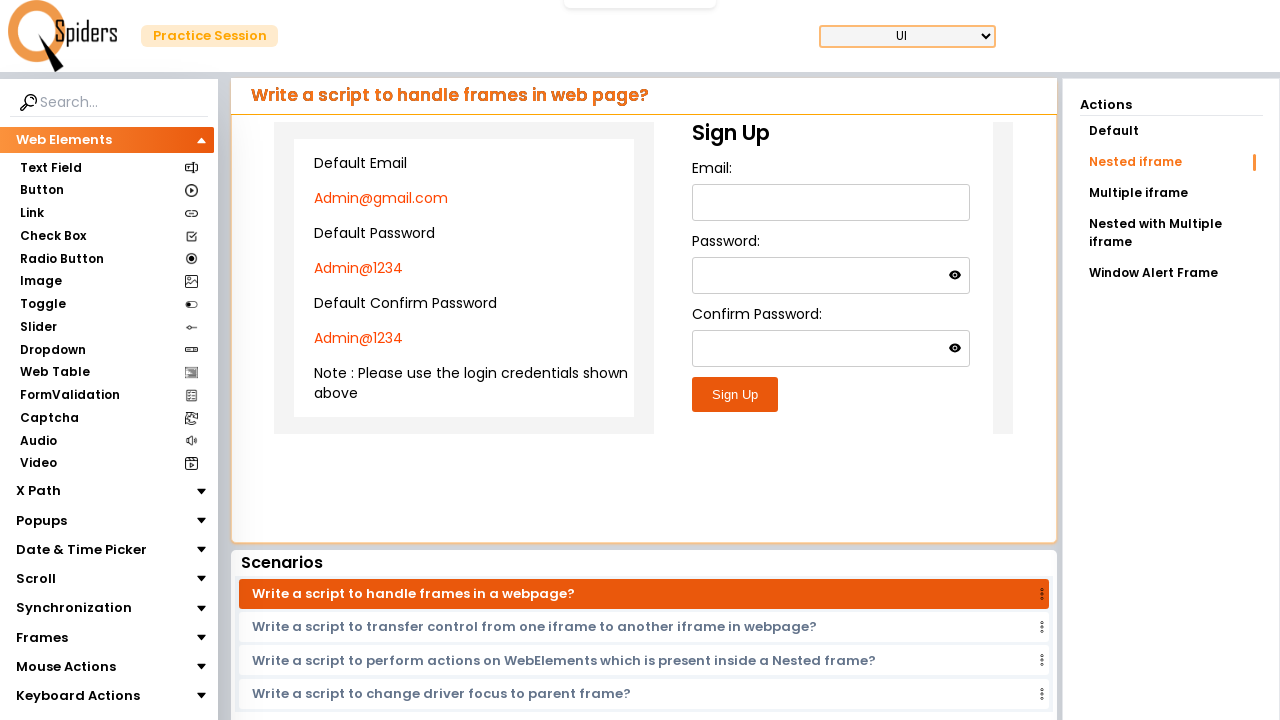

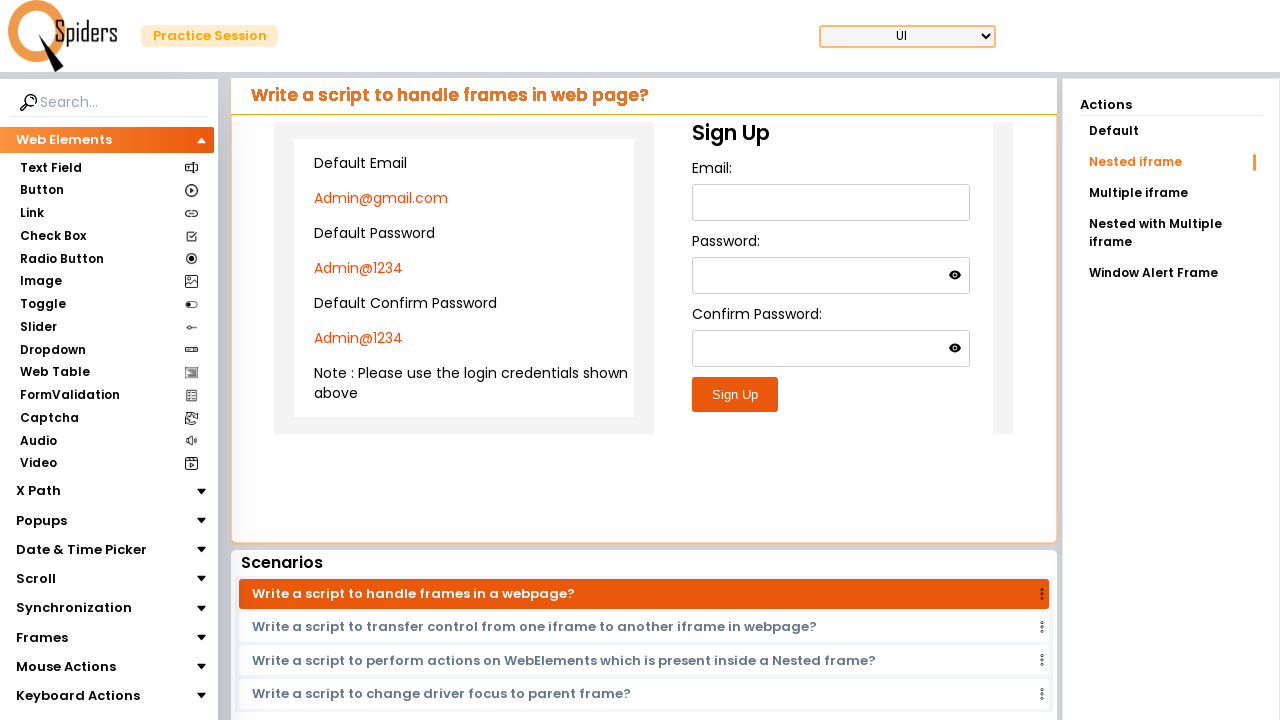